Tests static dropdown functionality by selecting options using different selection methods (by index, by visible text, and by value) on a currency dropdown

Starting URL: https://rahulshettyacademy.com/dropdownsPractise/

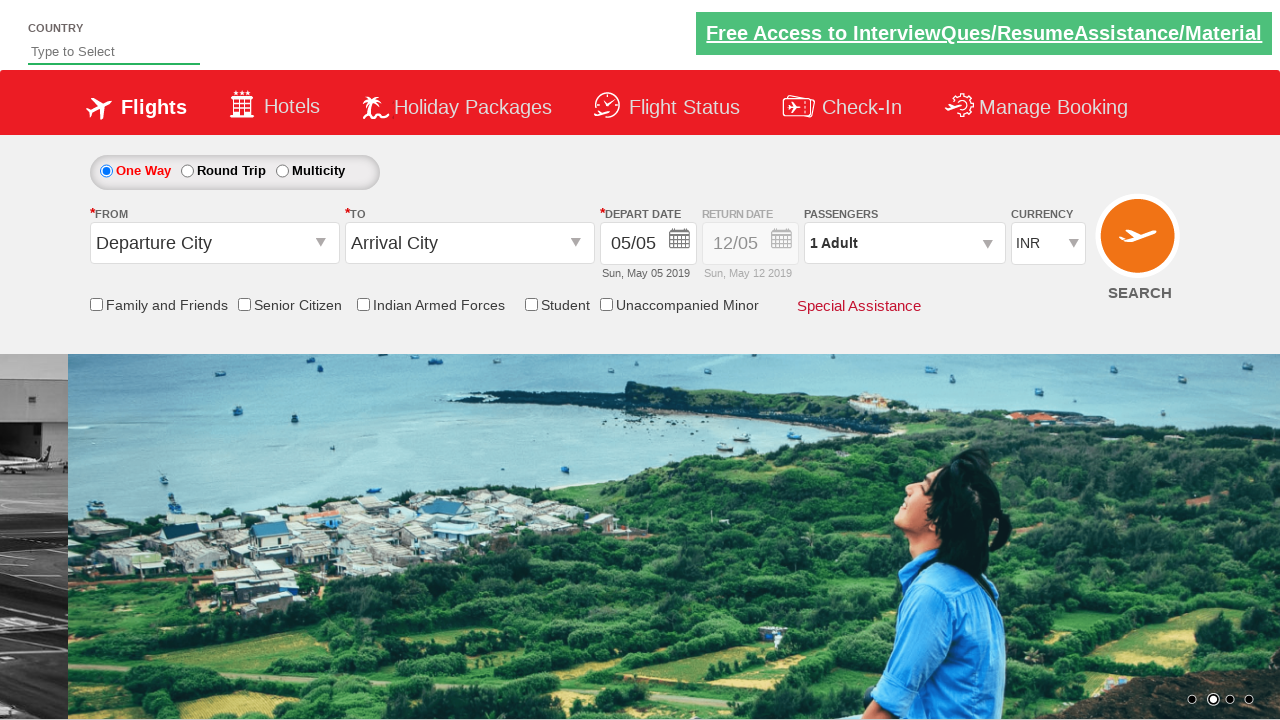

Navigated to dropdowns practice page
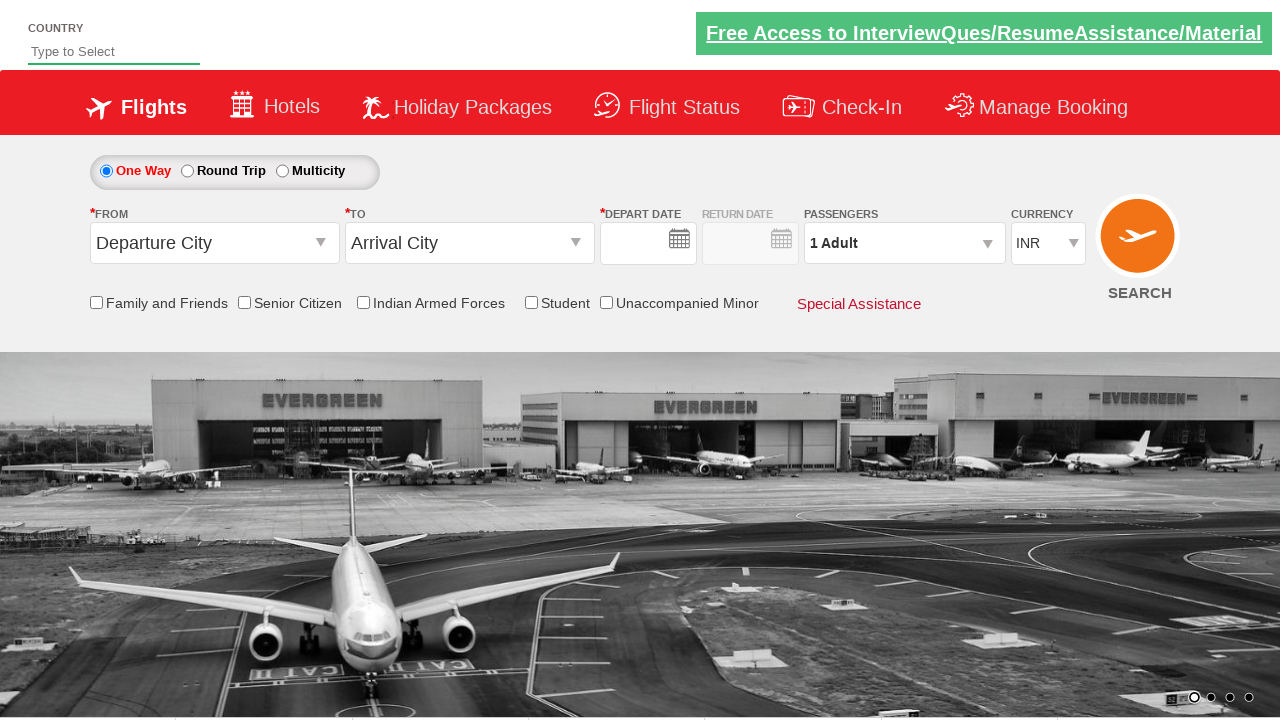

Selected currency dropdown option by index 3 on select[name='ctl00$mainContent$DropDownListCurrency']
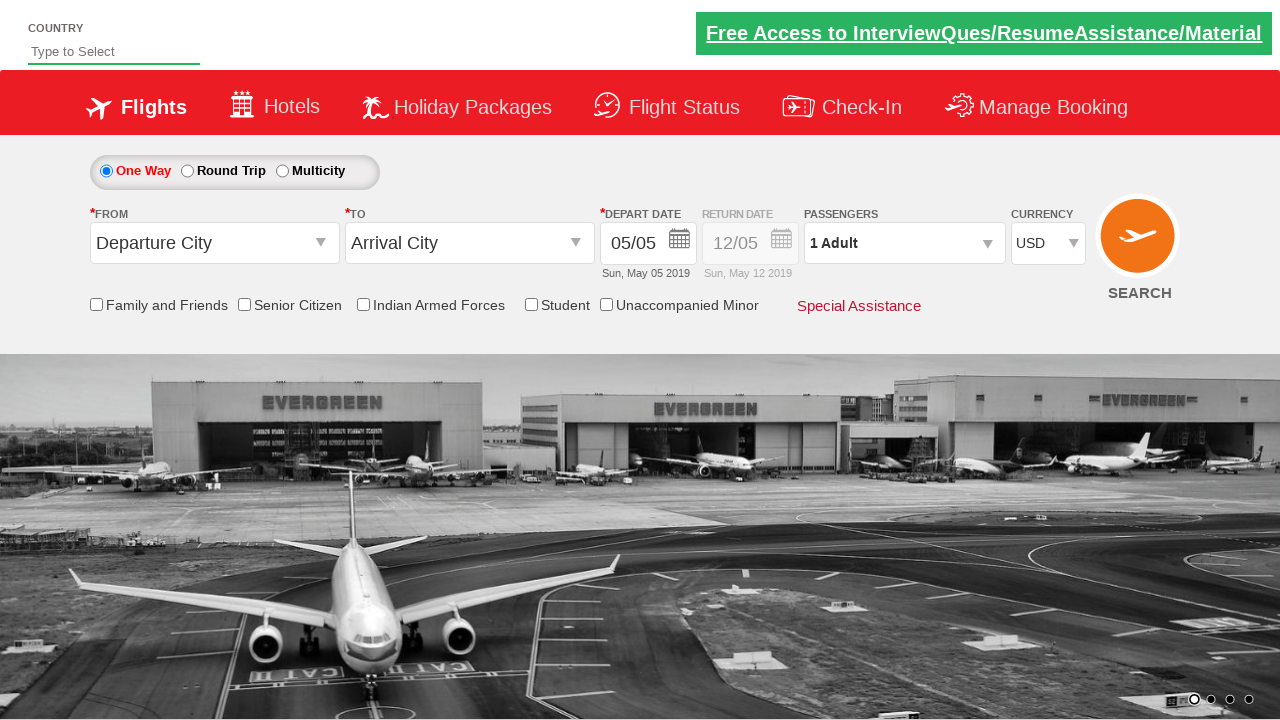

Selected currency dropdown option by visible text 'AED' on select[name='ctl00$mainContent$DropDownListCurrency']
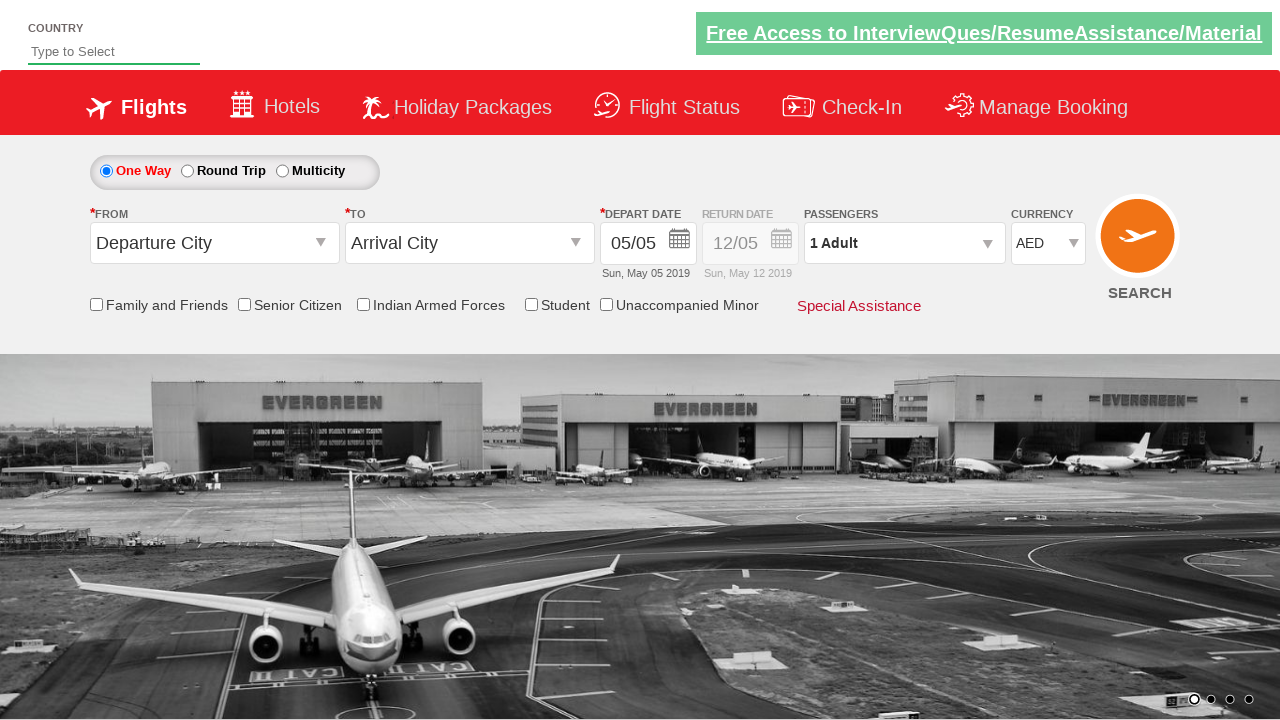

Selected currency dropdown option by value 'INR' on select[name='ctl00$mainContent$DropDownListCurrency']
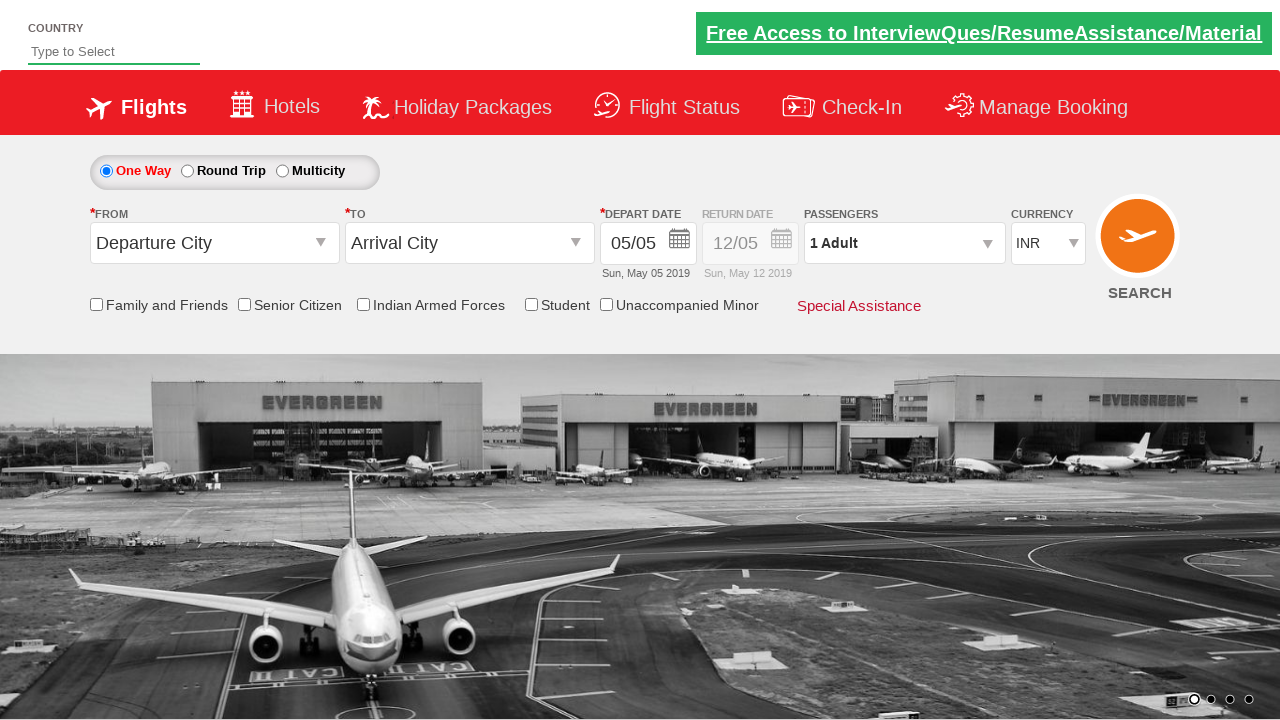

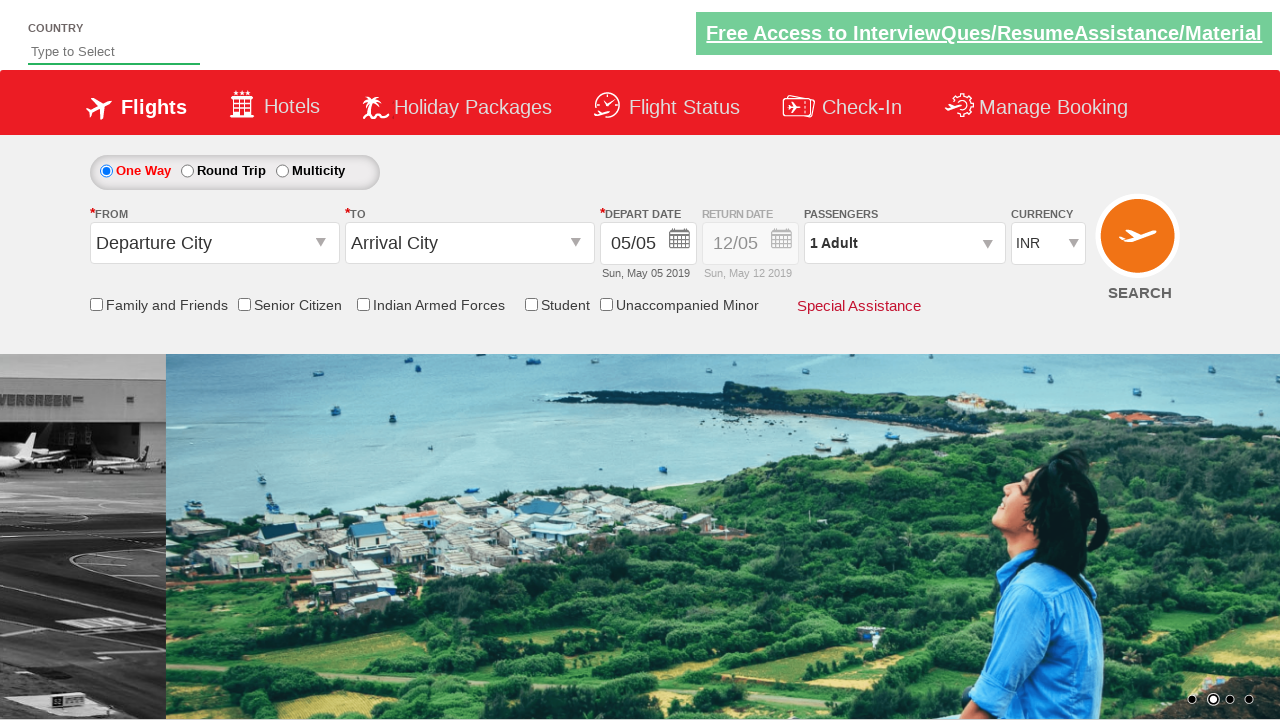